Navigates to the implantation page

Starting URL: https://www.3-adent.com.ua

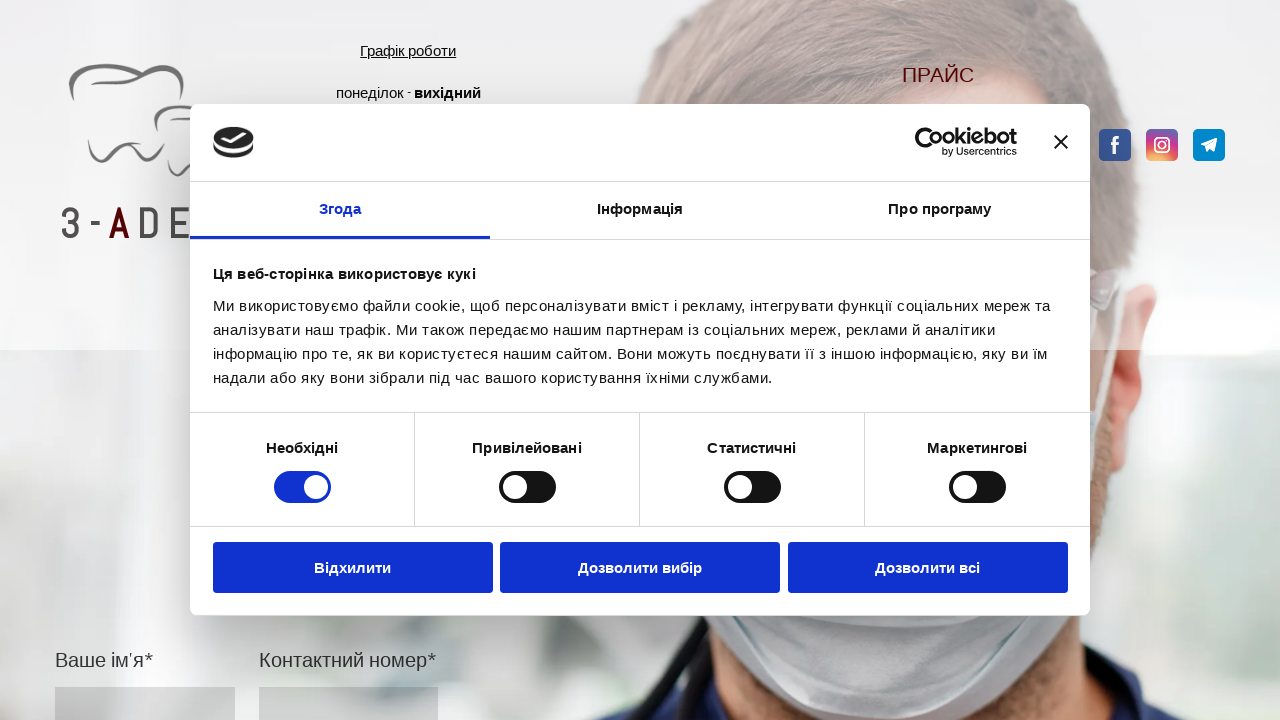

Clicked implantation menu button to navigate to implantation page at (1122, 701) on text=Імплантація
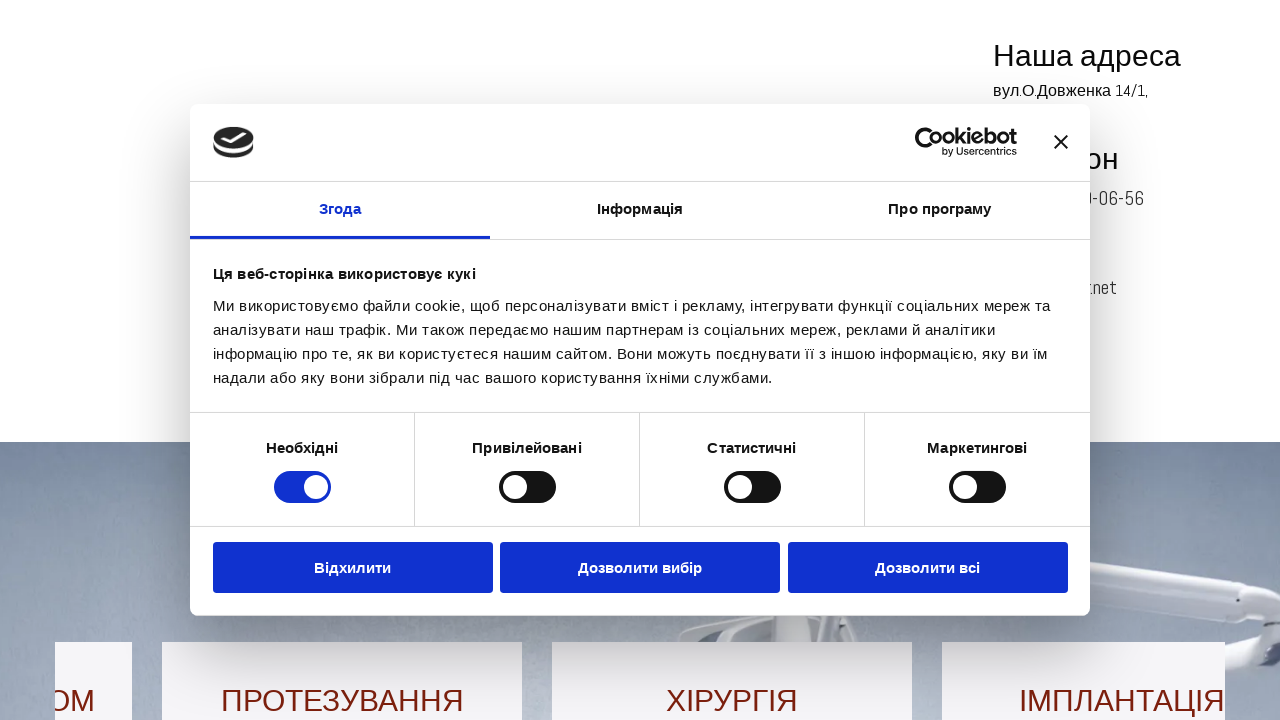

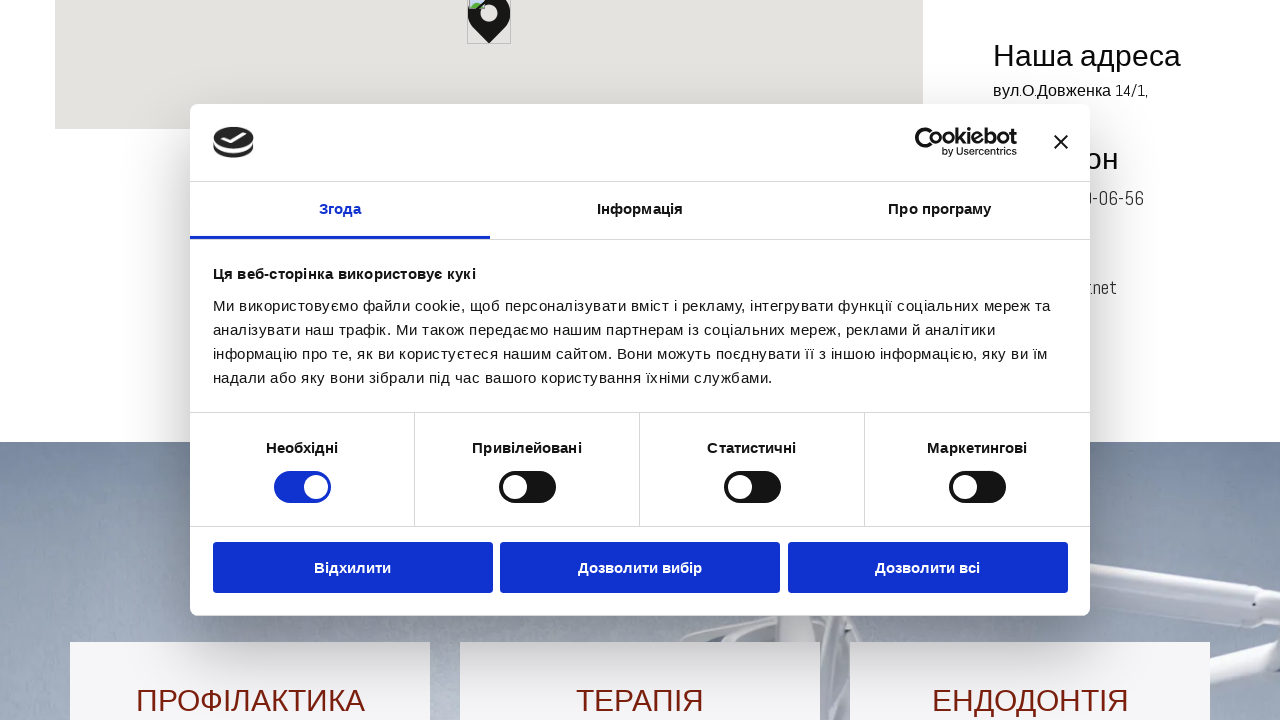